Tests input field functionality by entering a number, clearing it, and entering a different number

Starting URL: https://the-internet.herokuapp.com/inputs

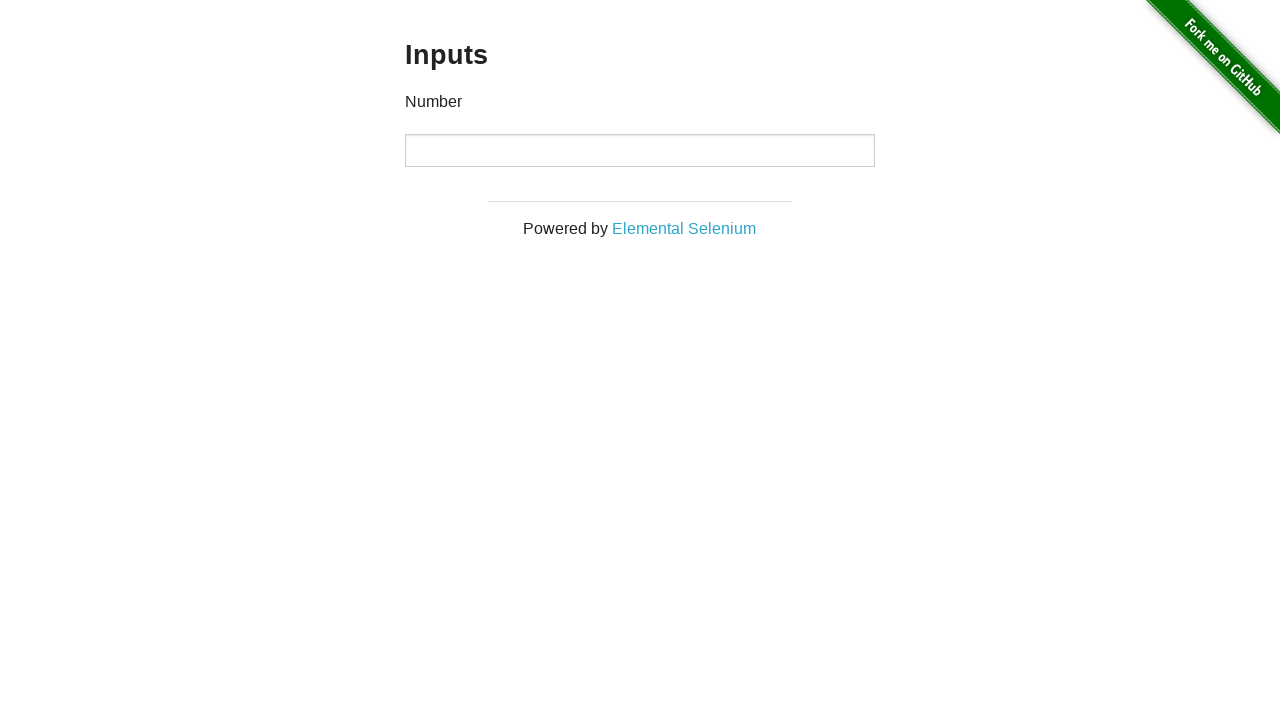

Entered number 123 into input field on input
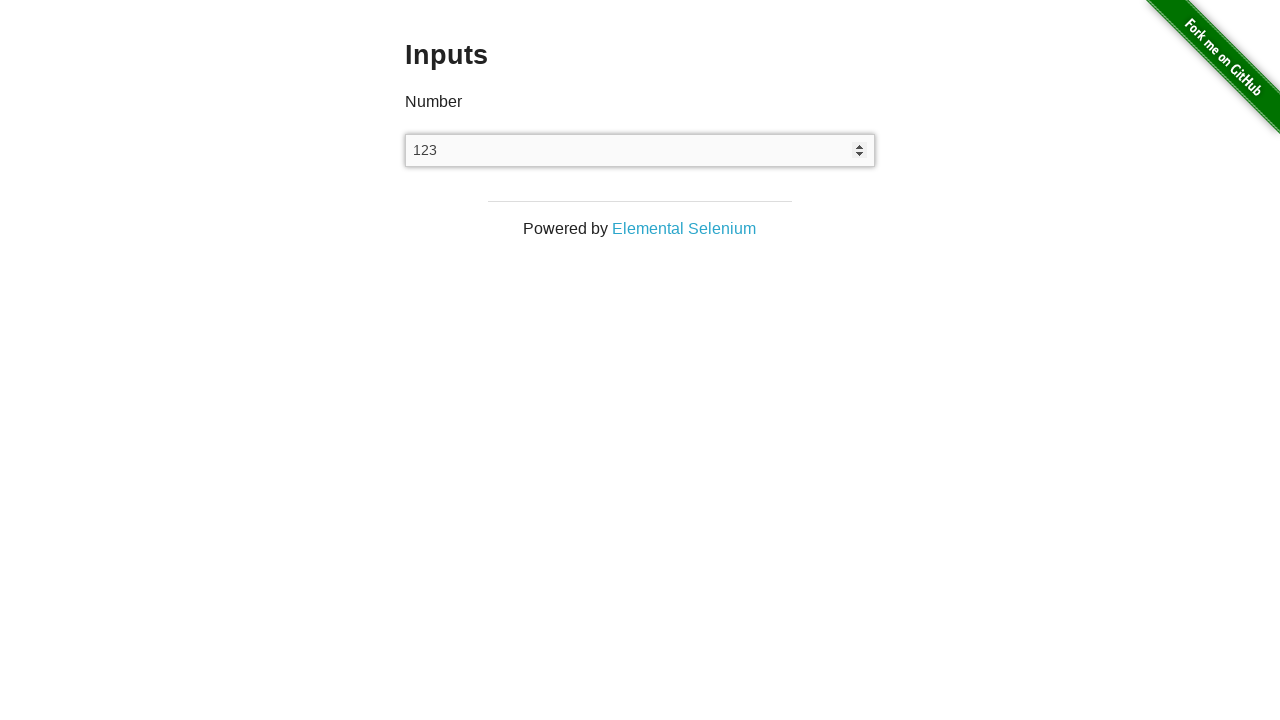

Cleared input field on input
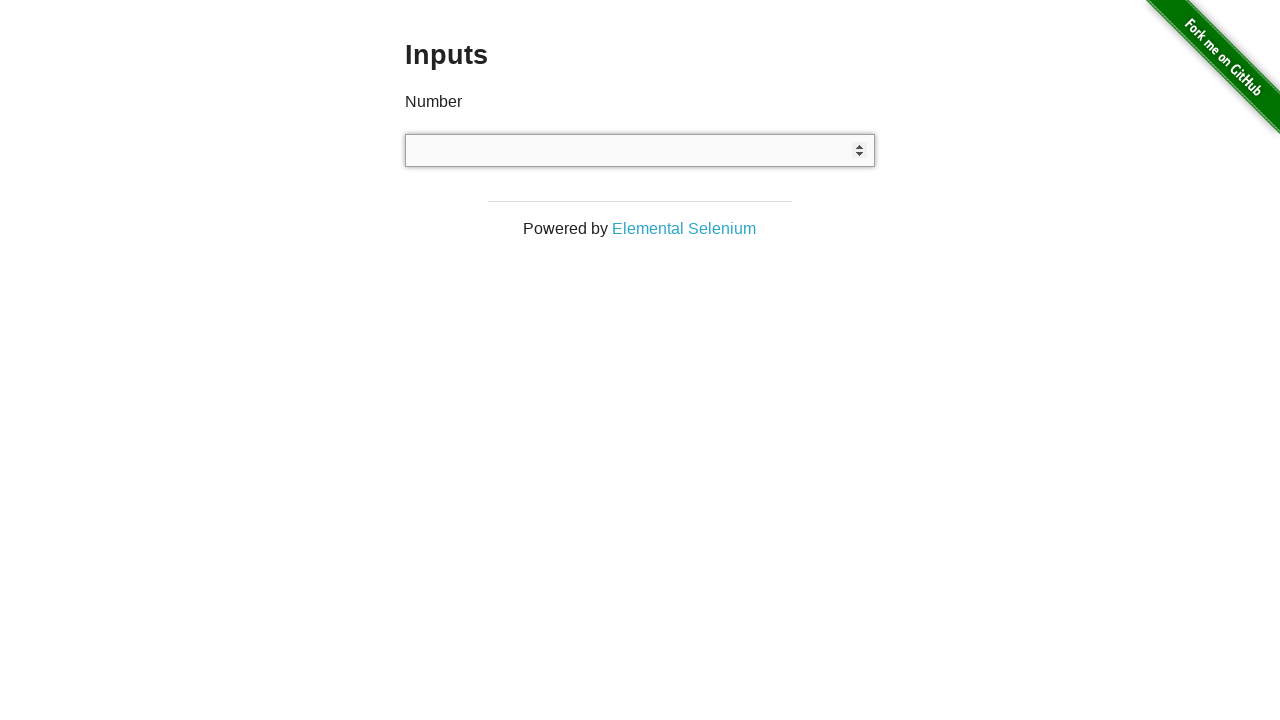

Entered number 456 into input field on input
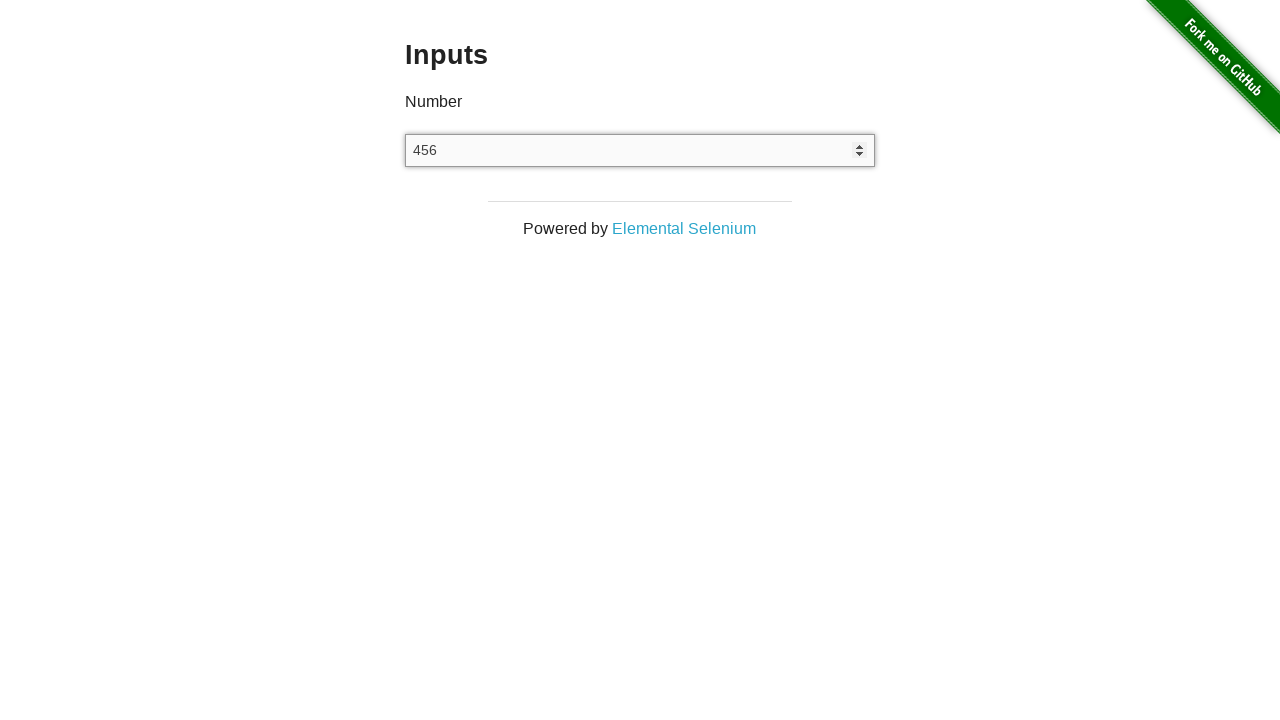

Waited 1 second to observe the result
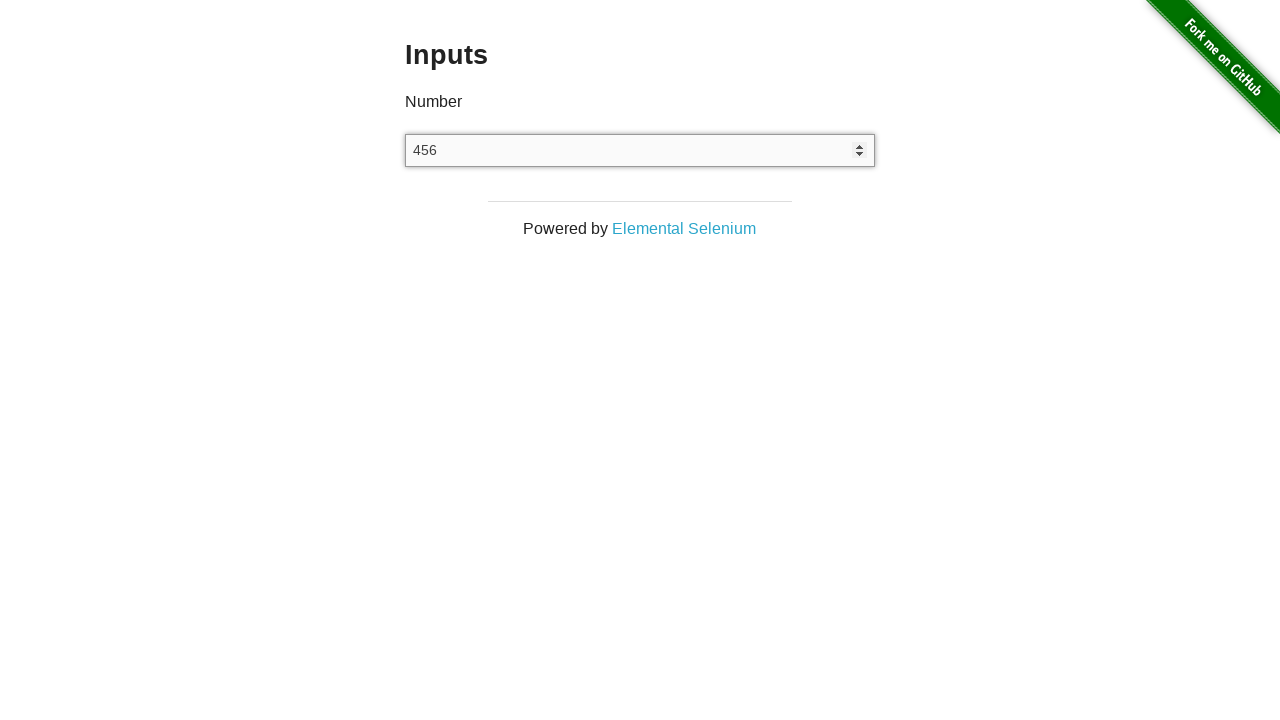

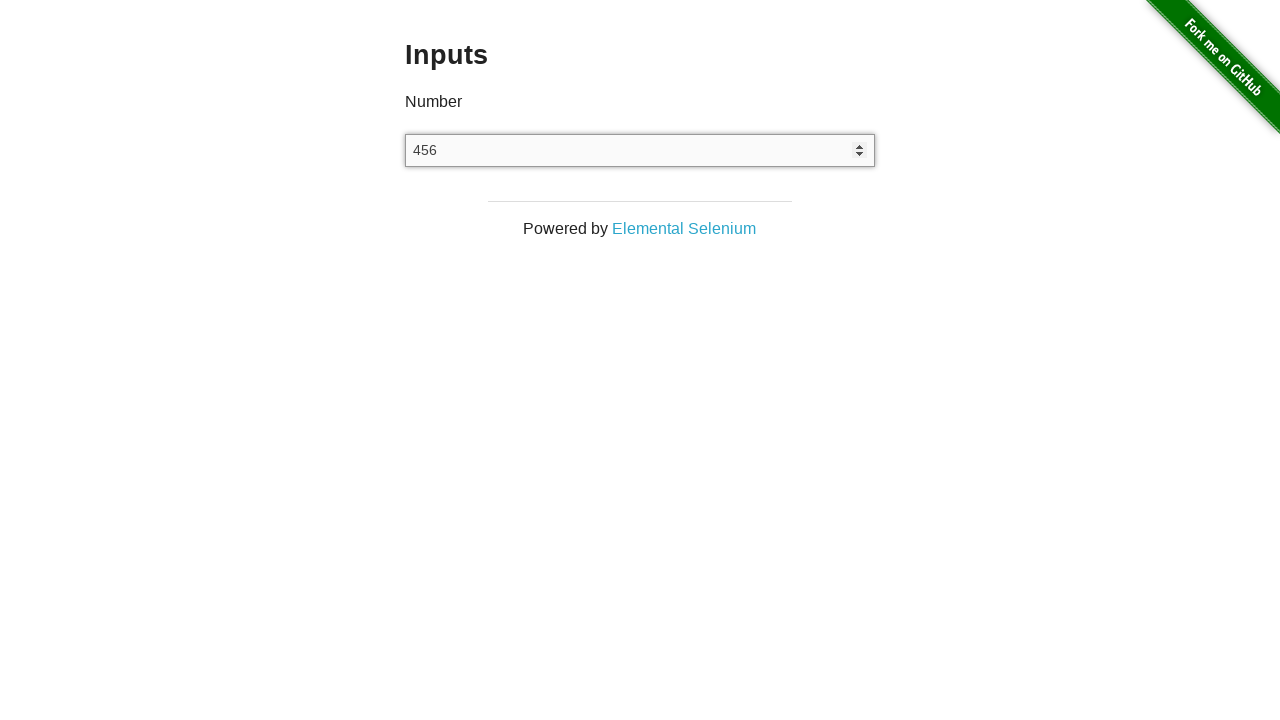